Tests JavaScript alert functionality by clicking alert button, verifying alert text, and accepting it

Starting URL: https://the-internet.herokuapp.com/javascript_alerts

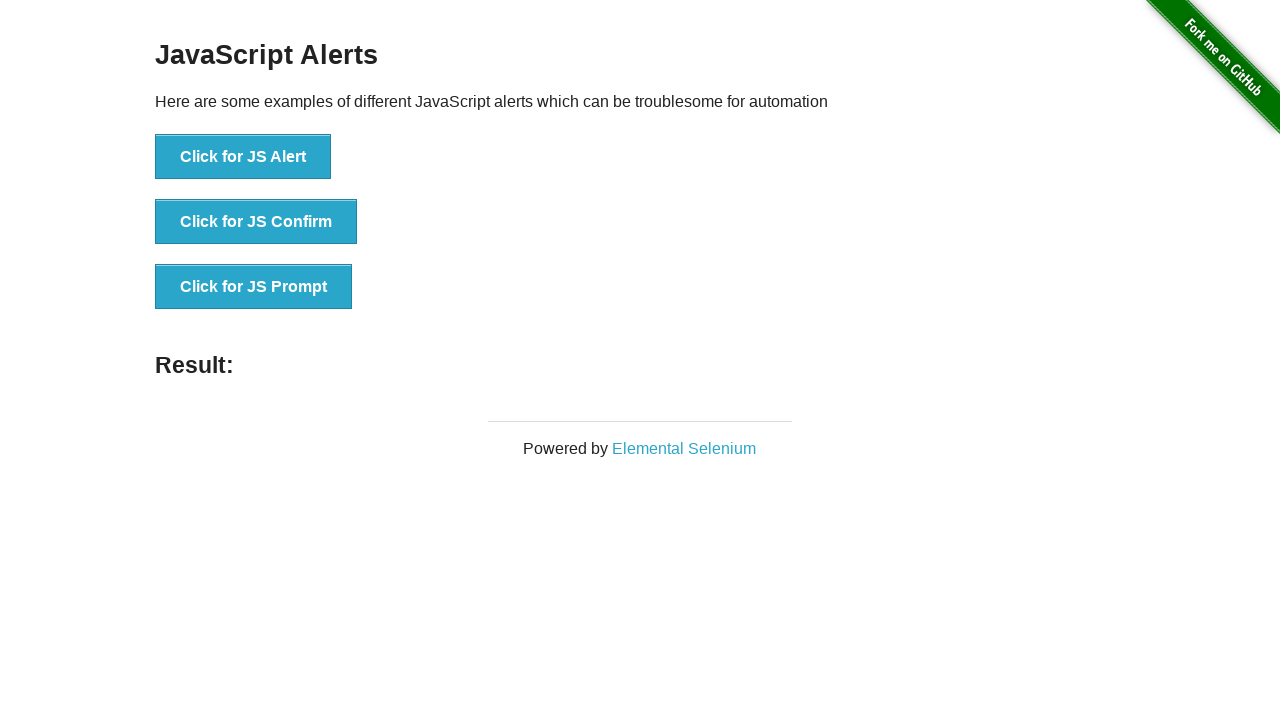

Clicked the JavaScript alert button at (243, 157) on button[onclick='jsAlert()']
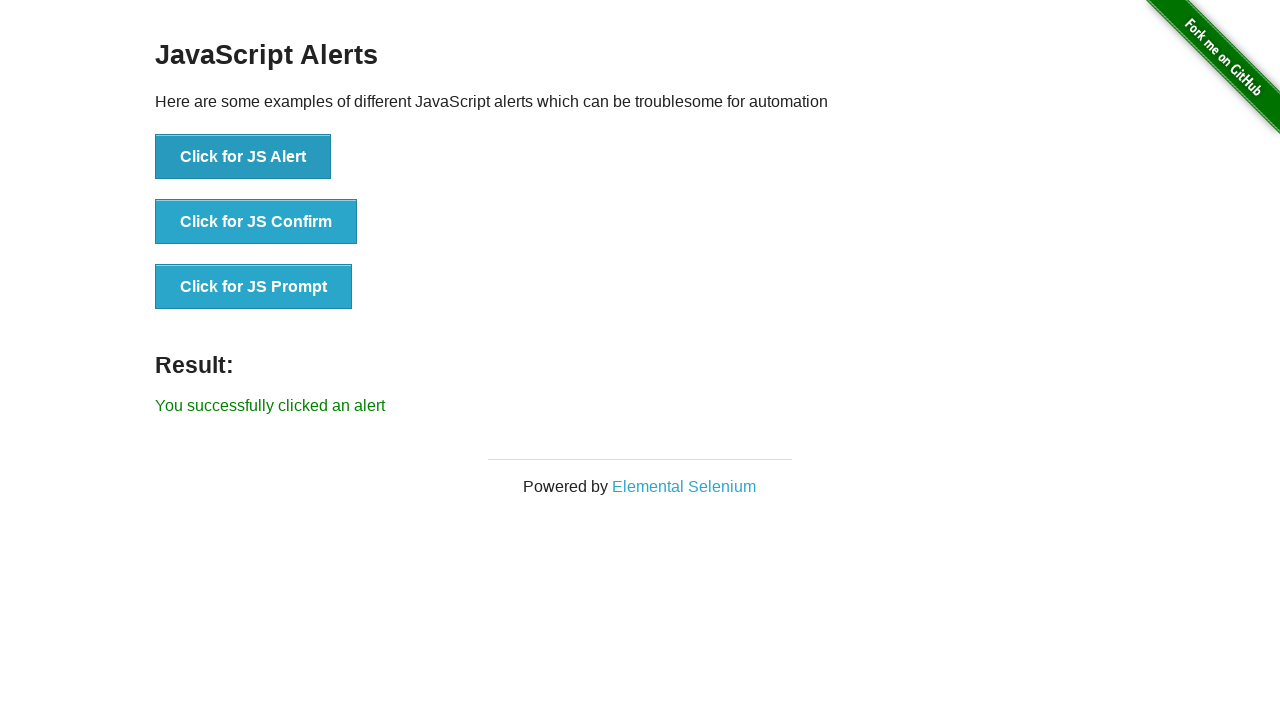

Set up dialog handler to accept alerts
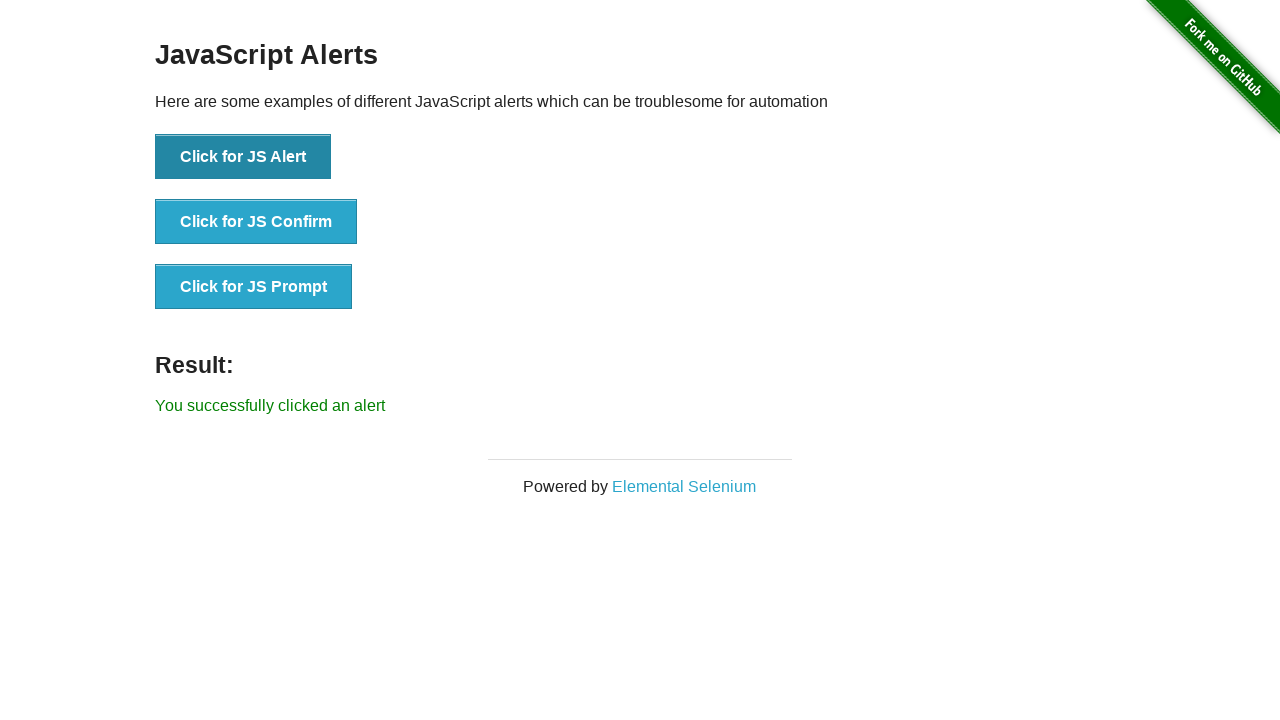

Waited 500ms to ensure alert was handled
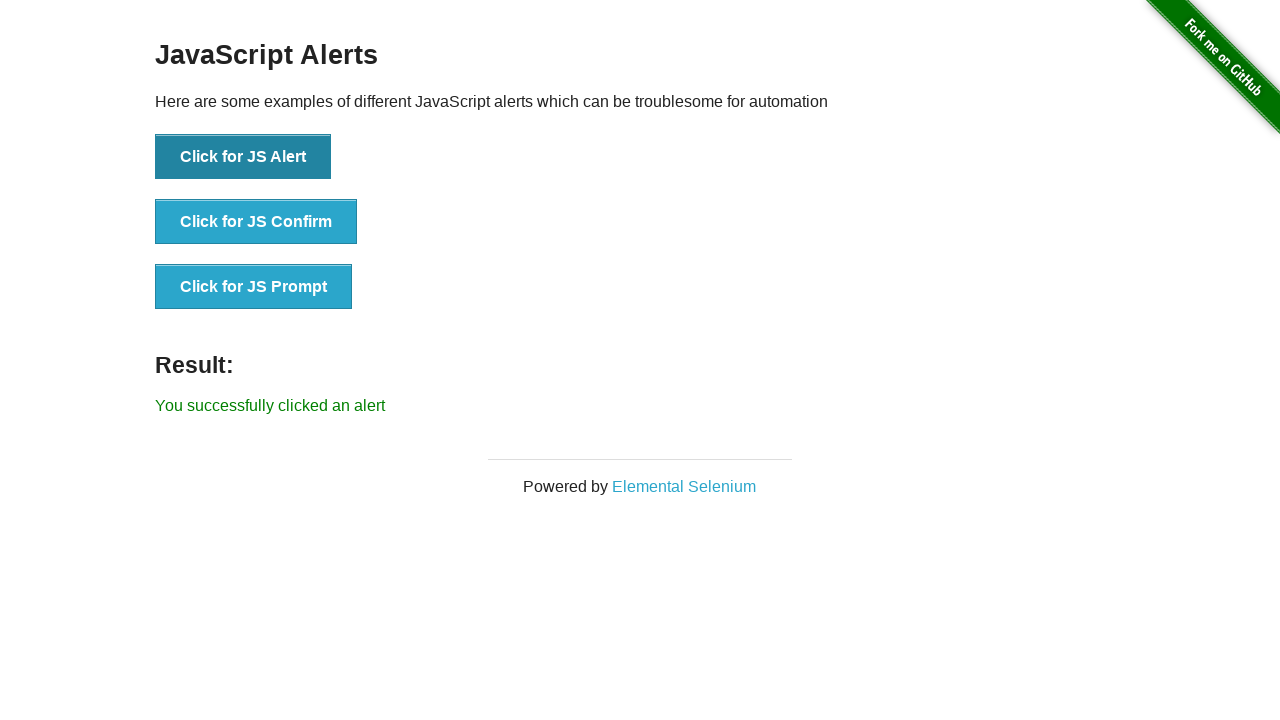

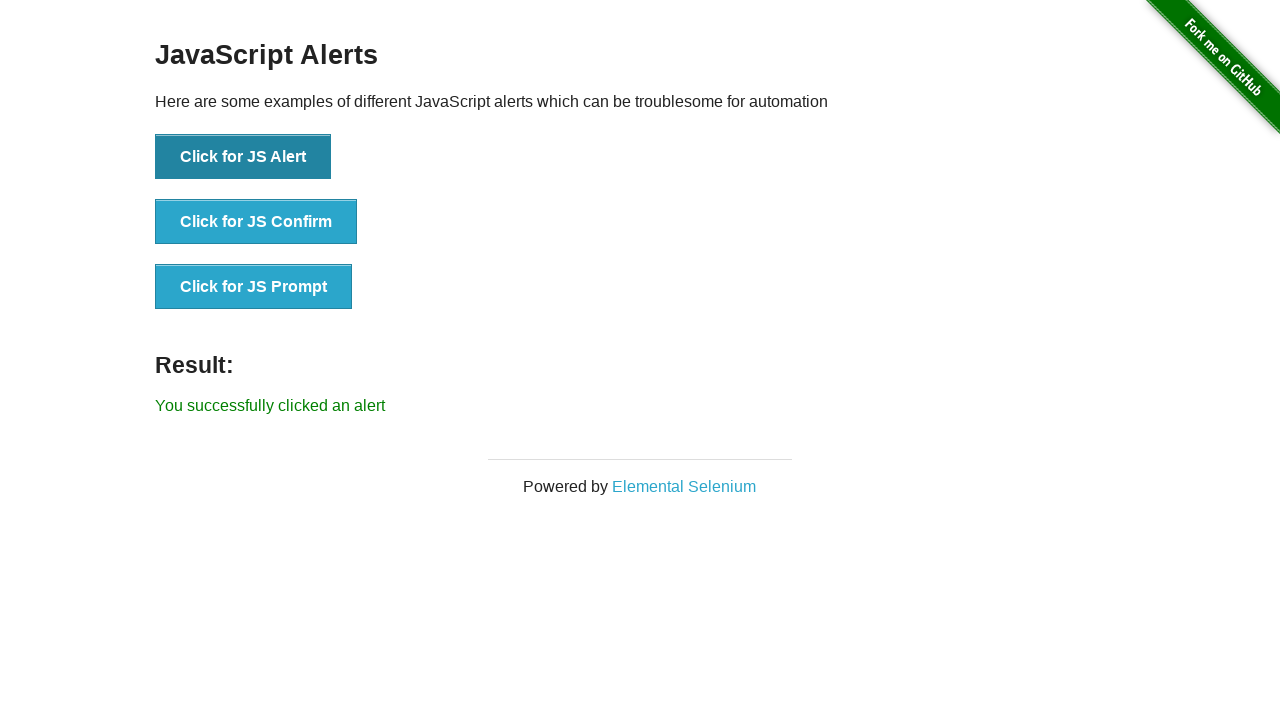